Tests navigation to the Articles section by clicking the "Статьи" link and verifying the page header

Starting URL: https://www.linux.org.ru

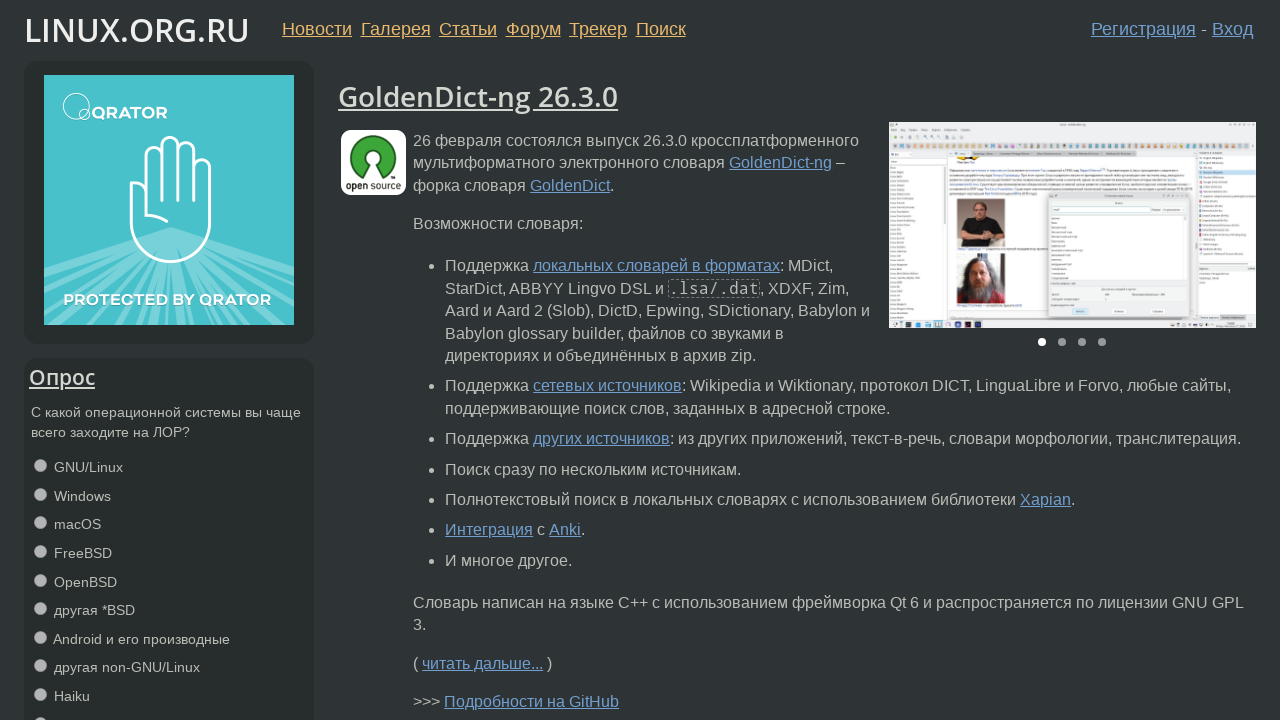

Clicked on 'Статьи' (Articles) link at (468, 29) on xpath=//a[contains(text(), 'Статьи')]
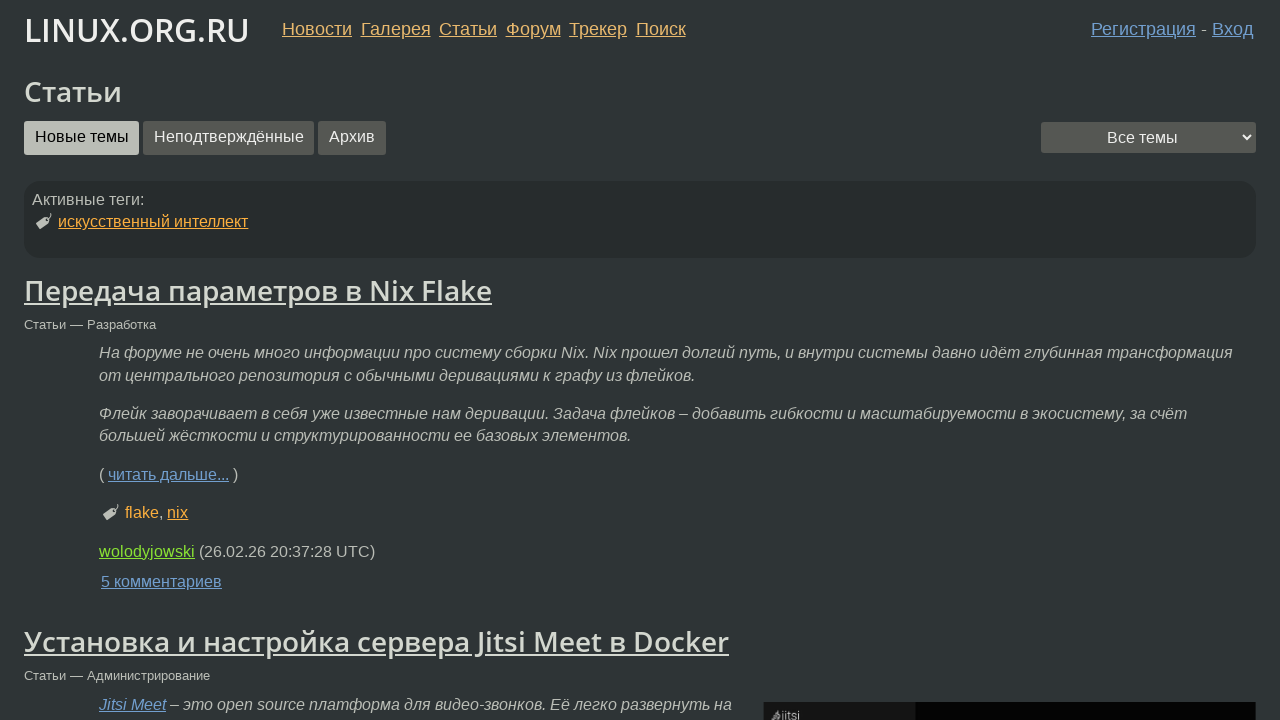

Articles page header loaded and verified
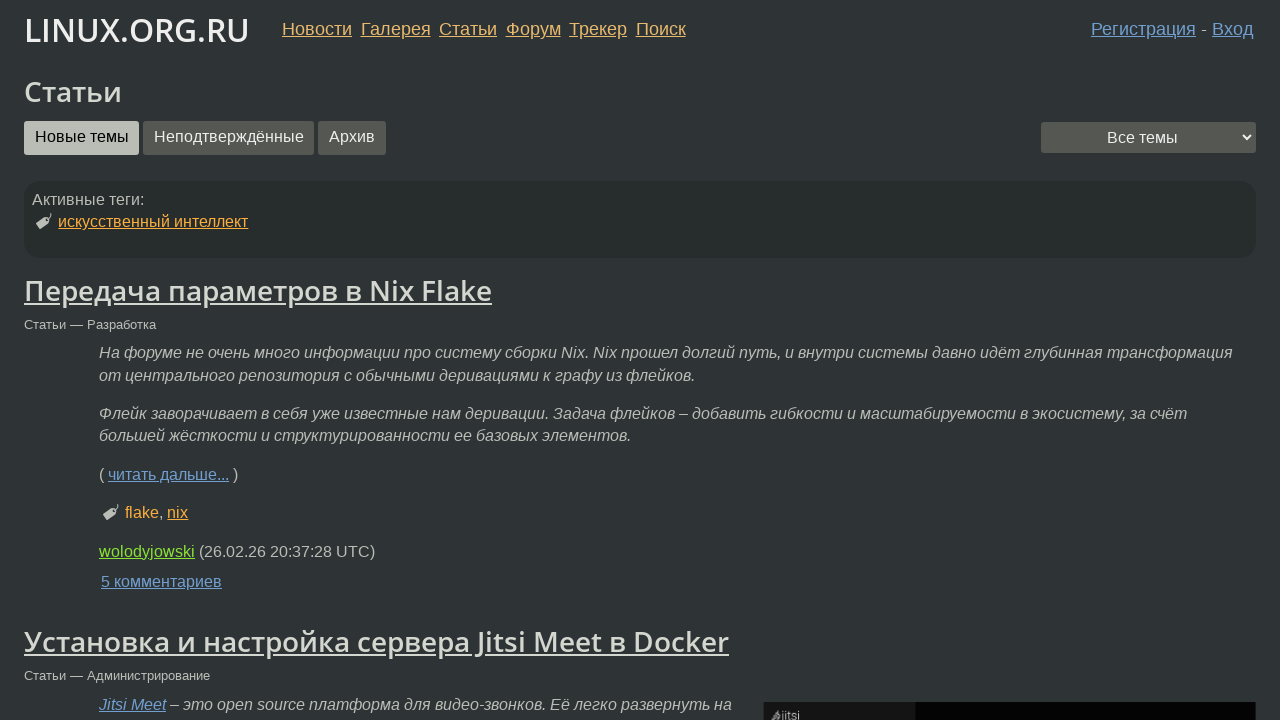

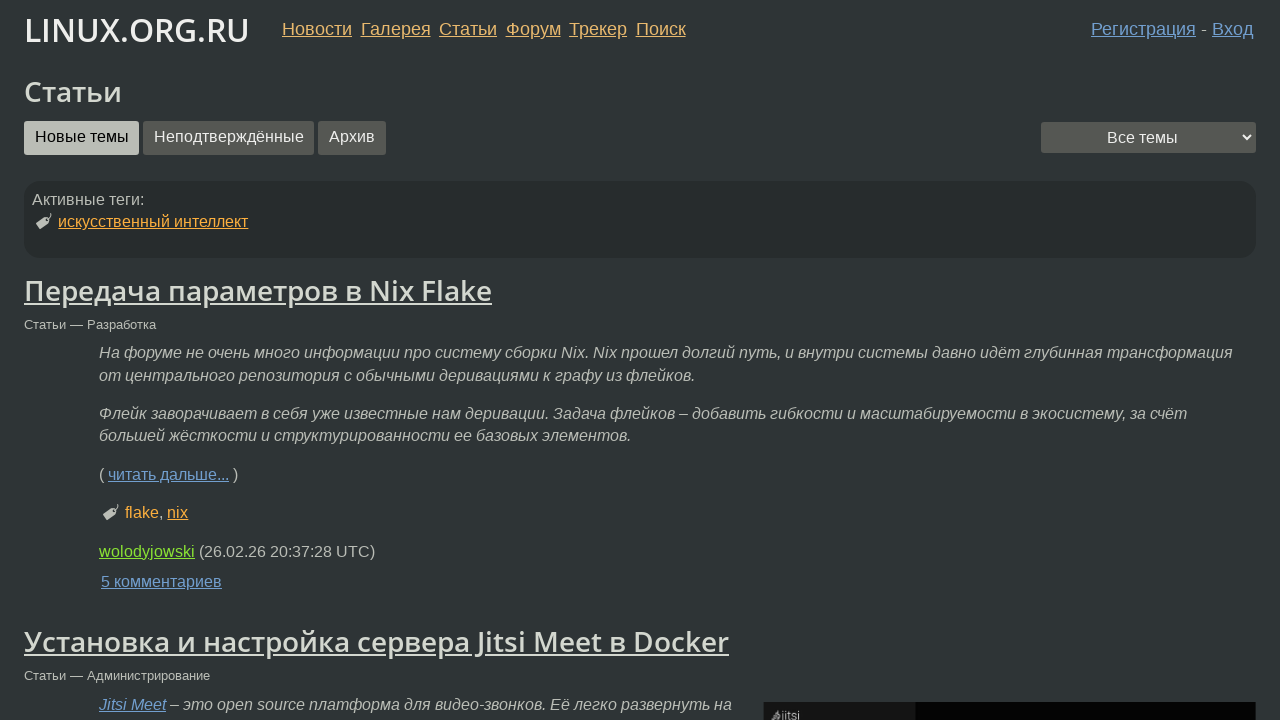